Tests the blog's search functionality by clicking the search button, entering a keyword "istio", and verifying that search results are displayed.

Starting URL: https://leileiluoluo.com/

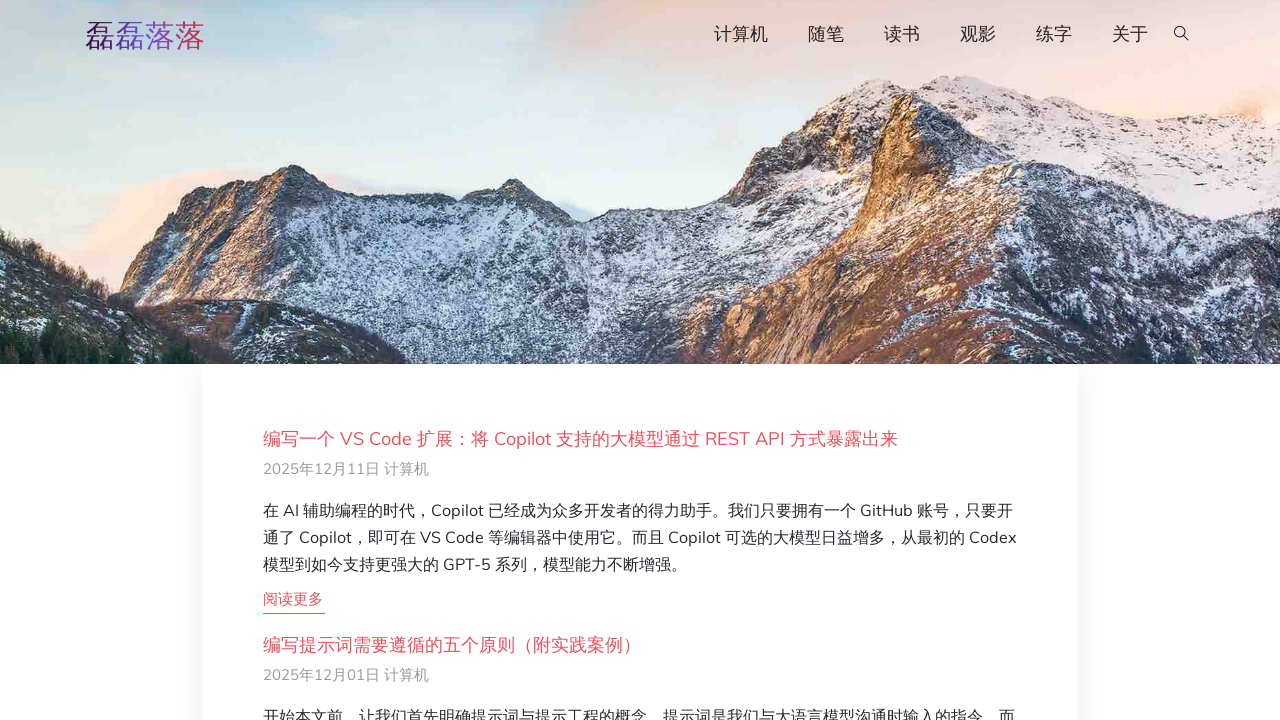

Clicked search button to open search interface at (1182, 35) on #searchOpen
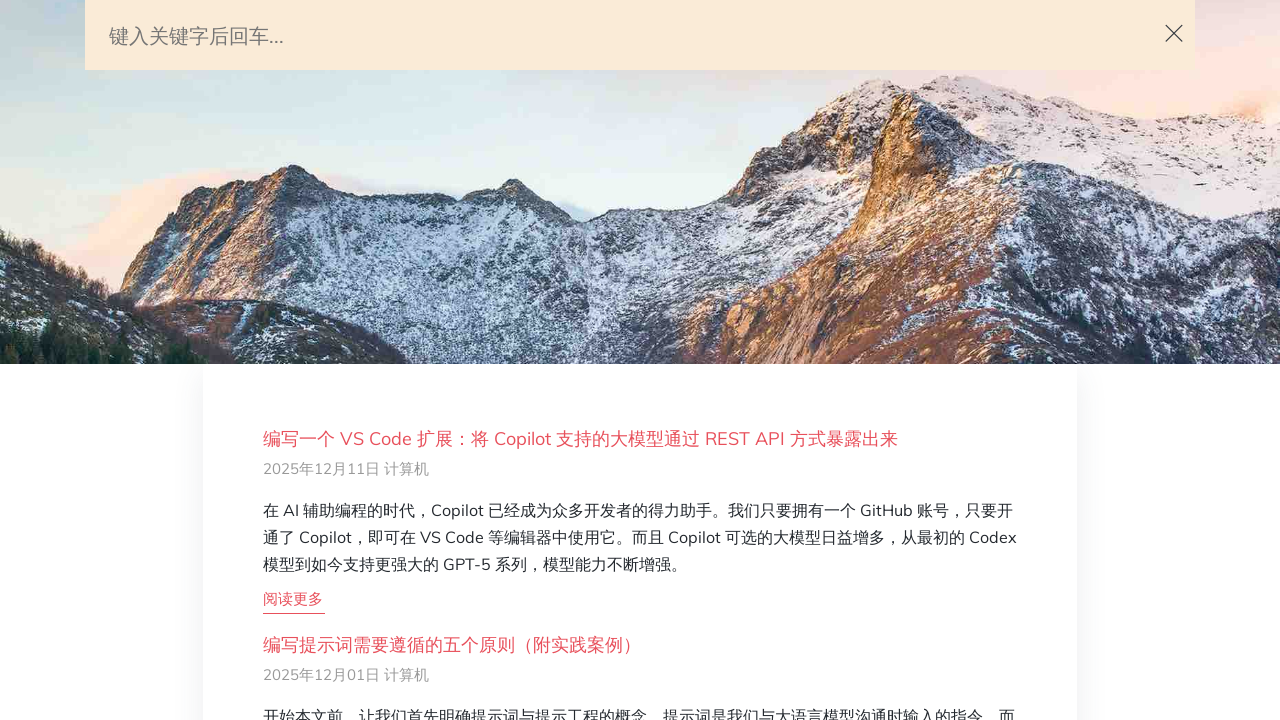

Filled search query field with 'istio' on #search-query
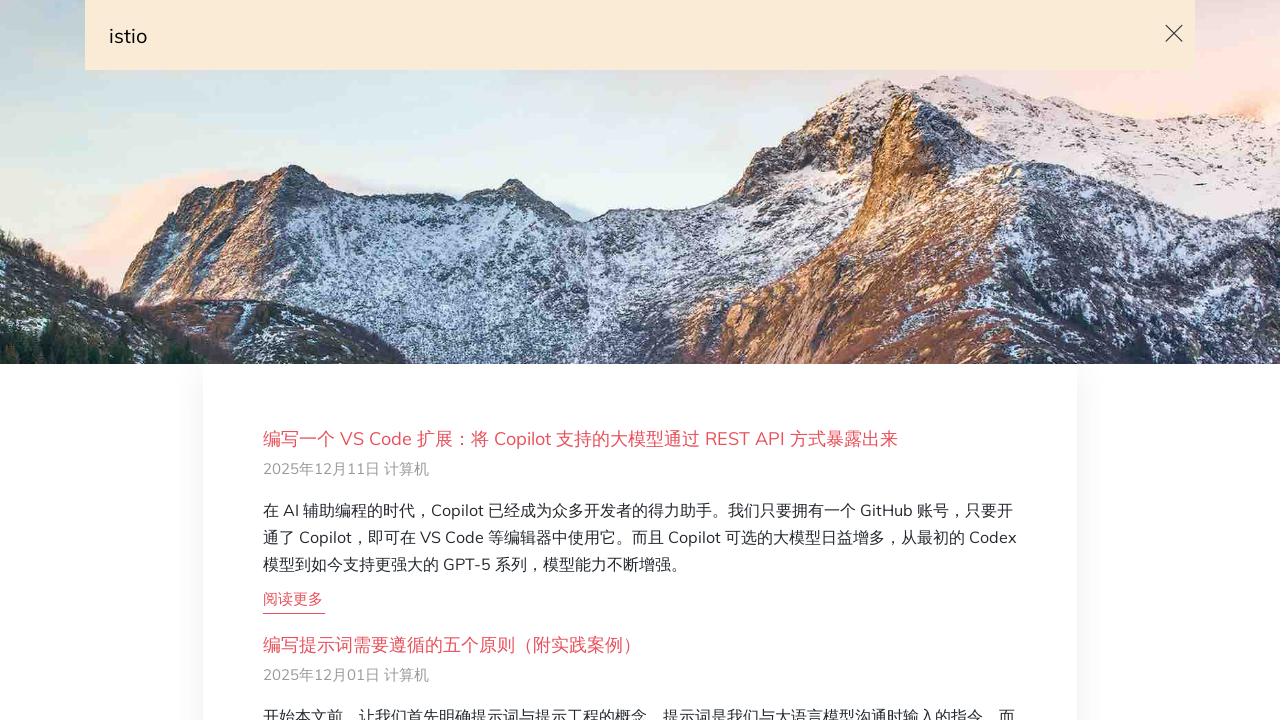

Pressed Enter to submit search query on #search-query
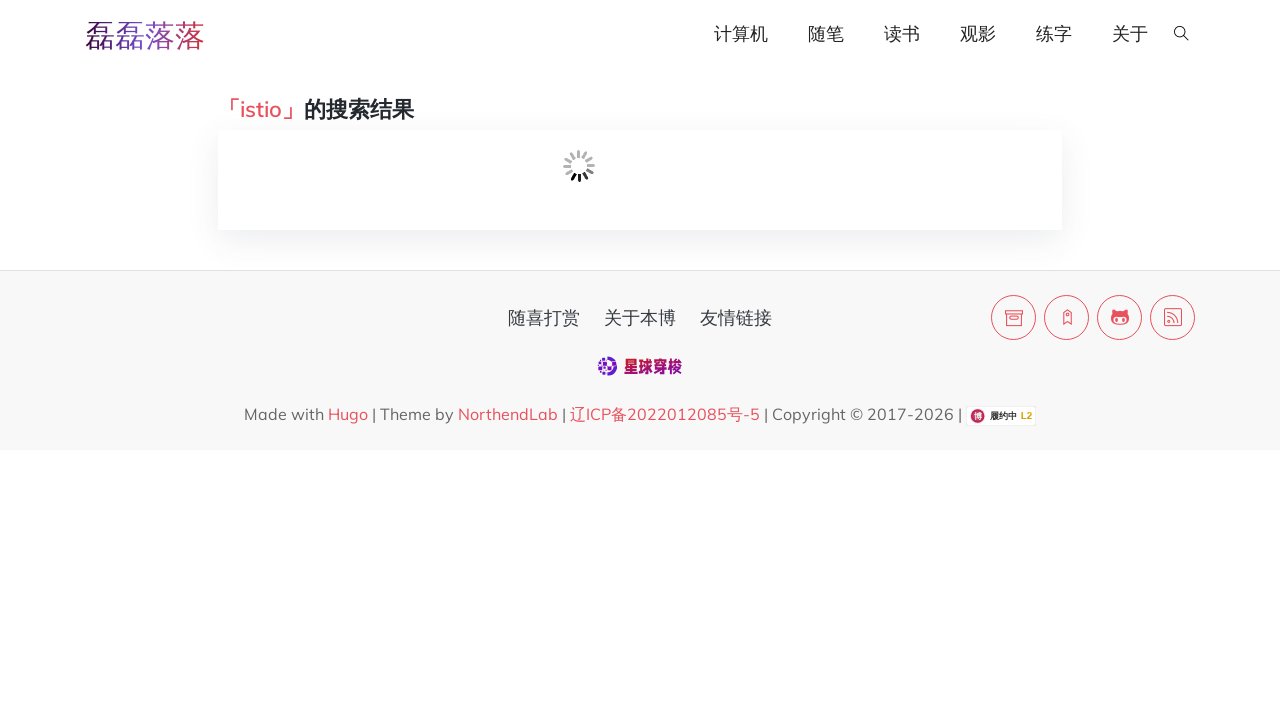

Loading indicator disappeared
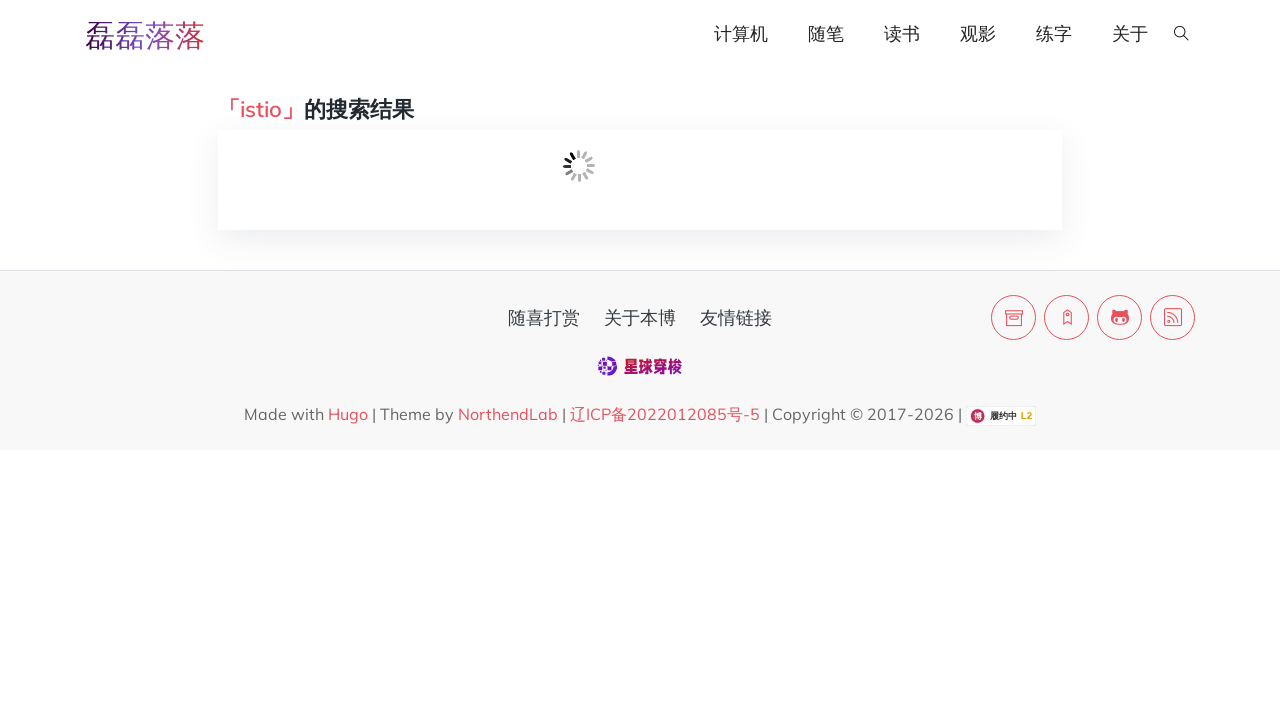

Search results for 'istio' are now visible
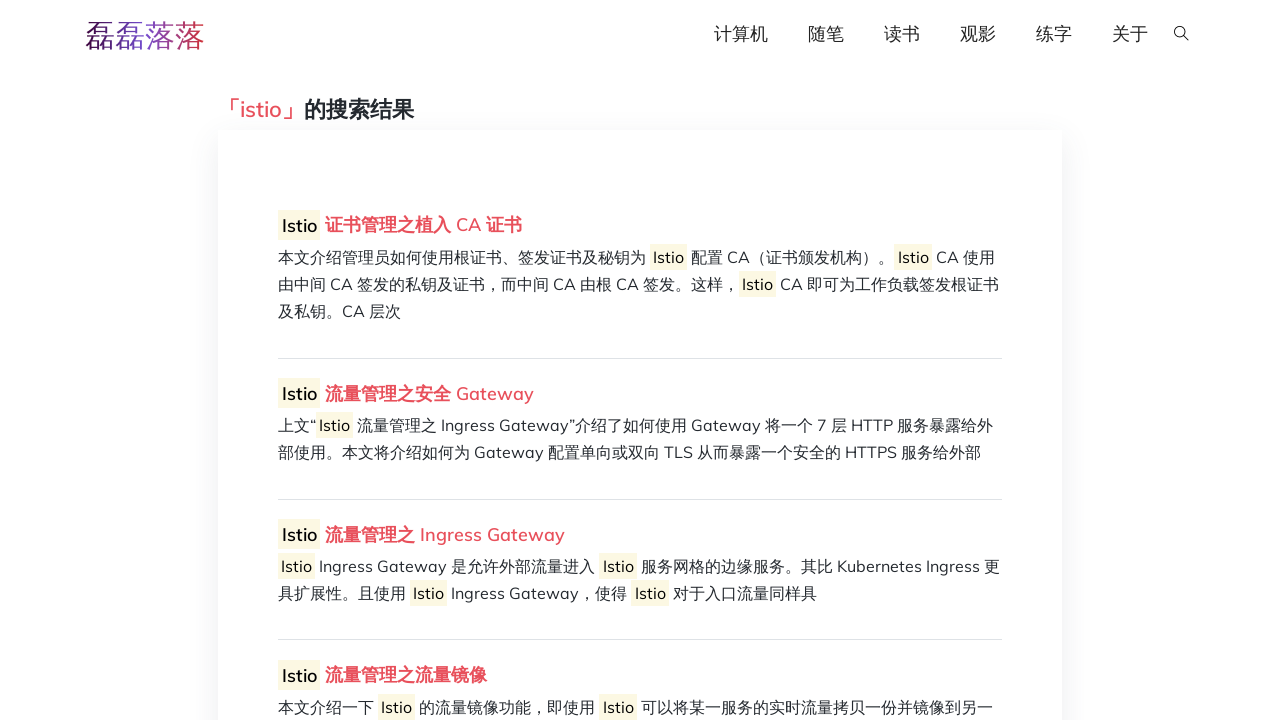

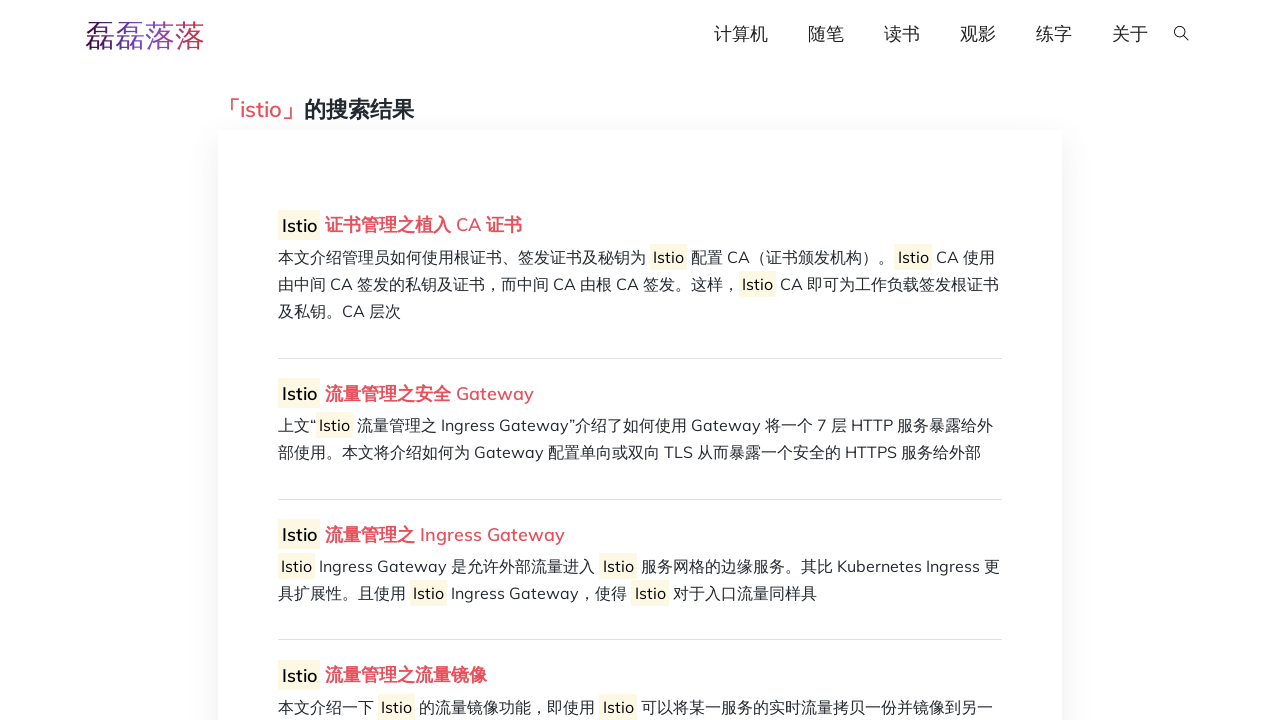